Tests handling multiple browser windows by opening a popup window, switching between windows, and verifying window titles

Starting URL: http://omayo.blogspot.com/

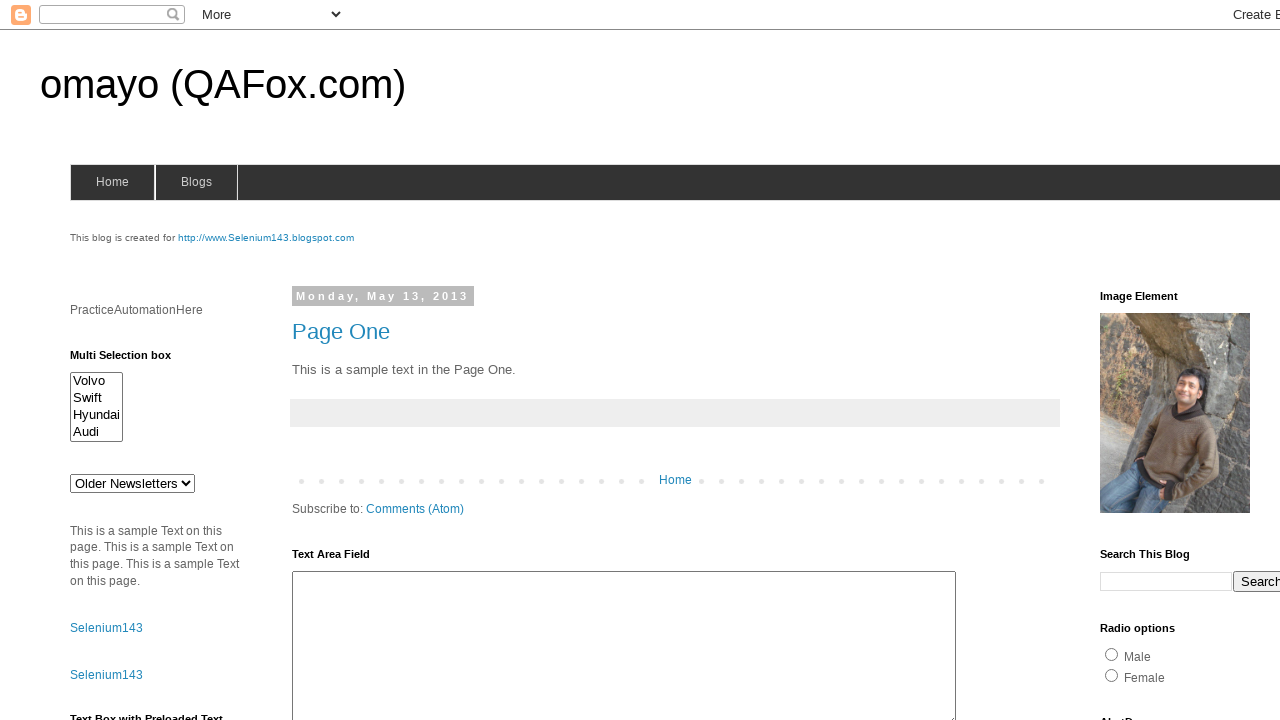

Clicked link to open popup window at (132, 360) on text=Open a popup window
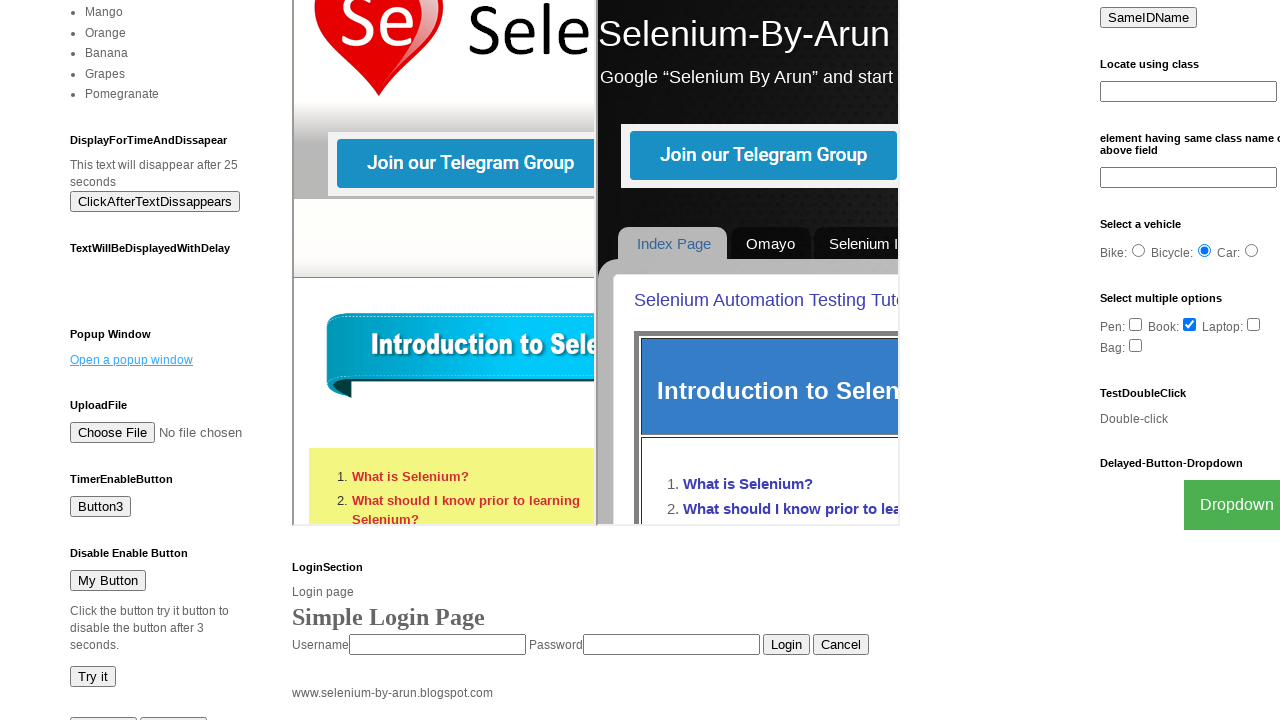

Waited 1000ms for popup window to open
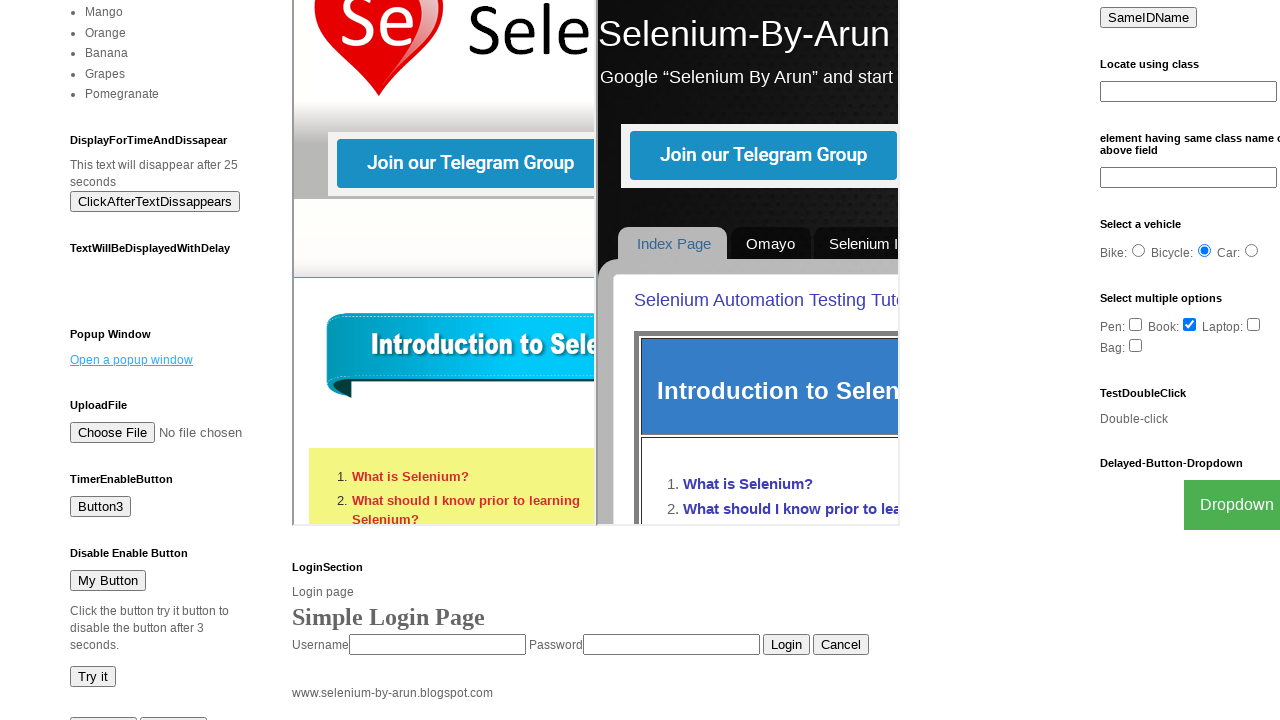

Retrieved all page contexts
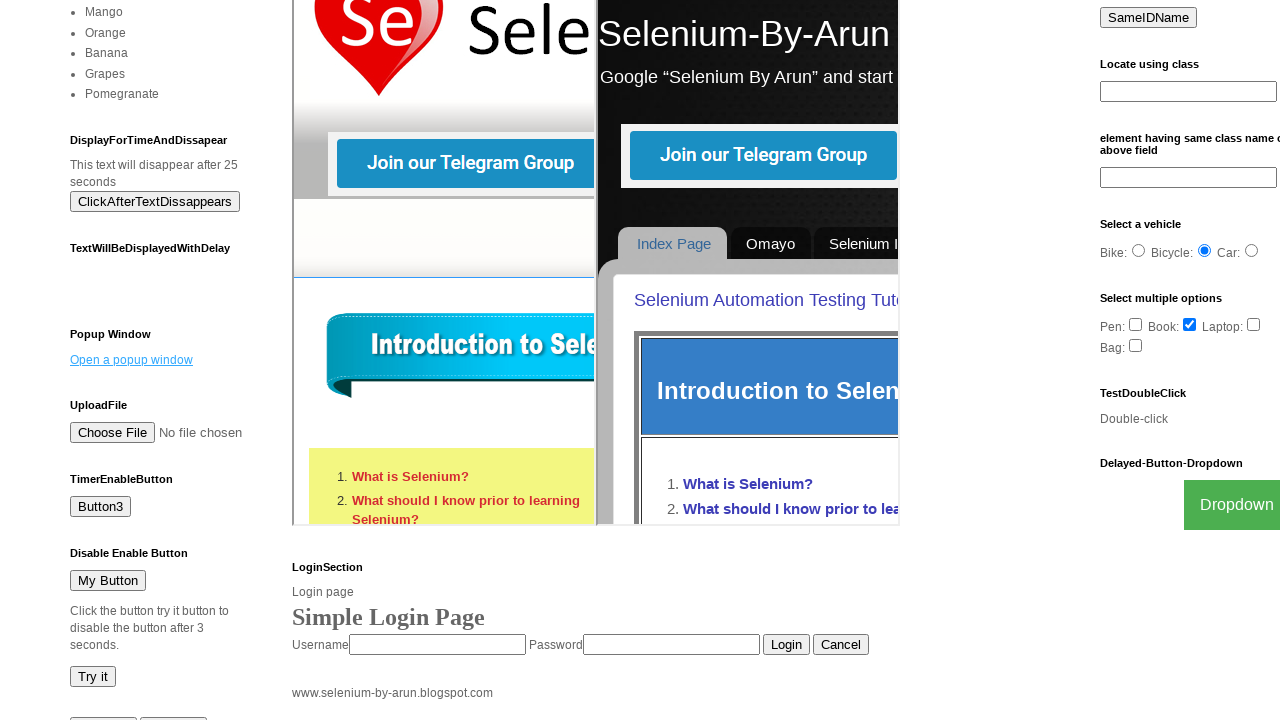

Switched to popup window (second page)
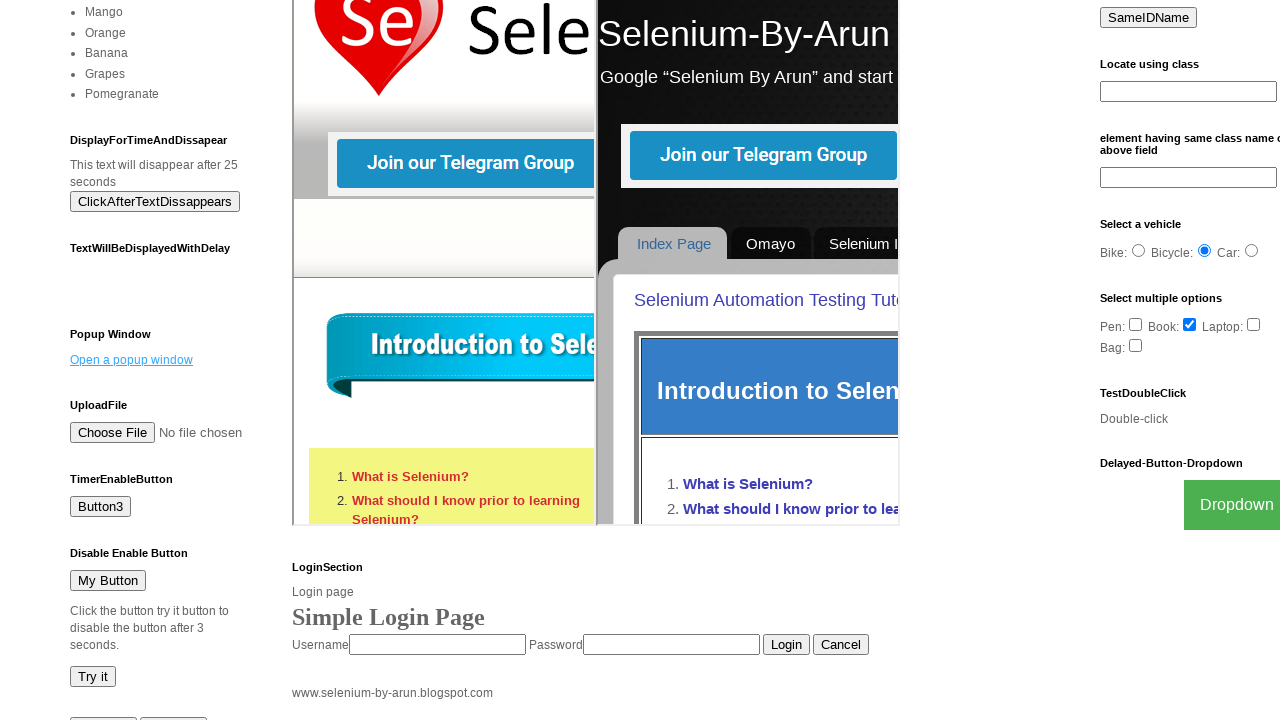

Retrieved popup window title: New Window
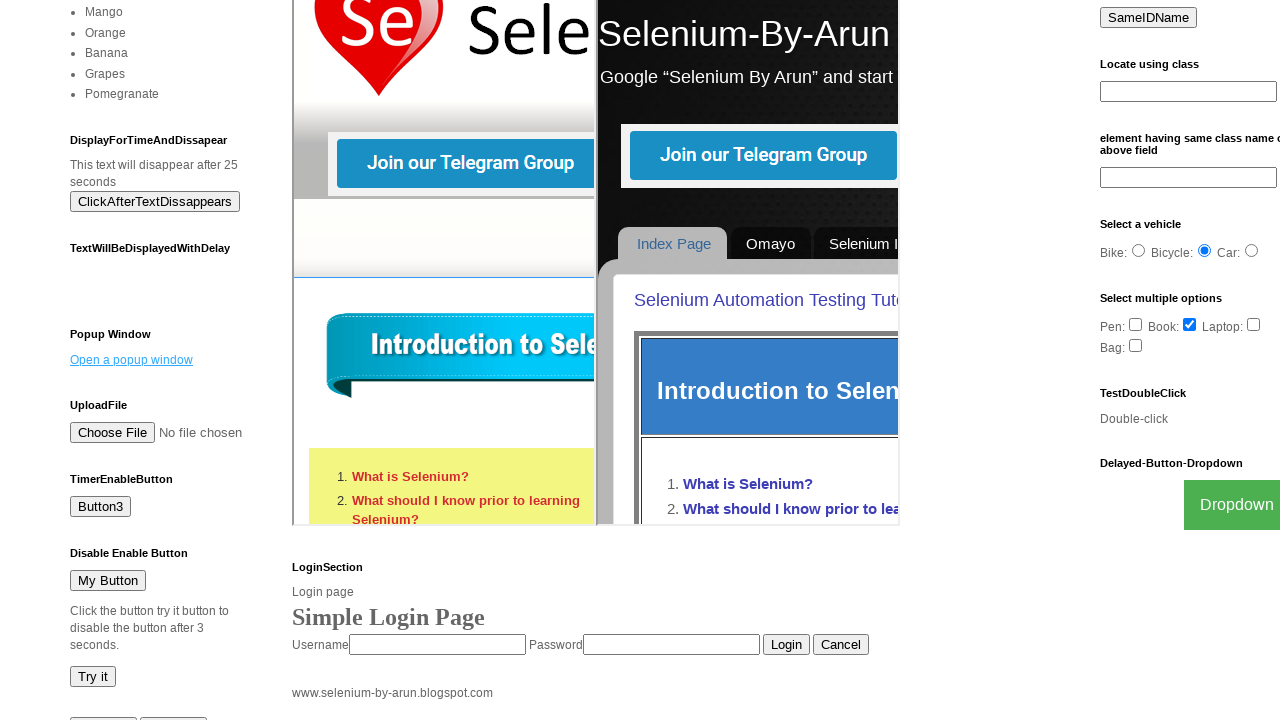

Closed popup window
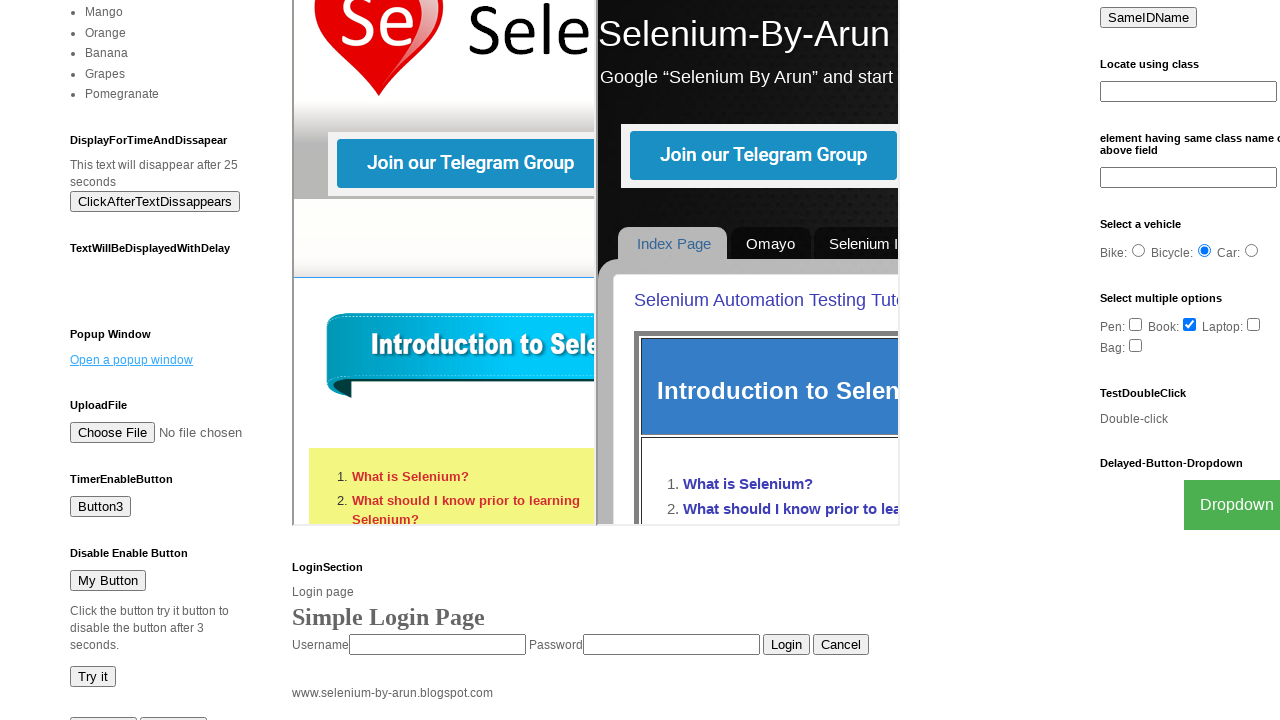

Retrieved main window title: omayo (QAFox.com)
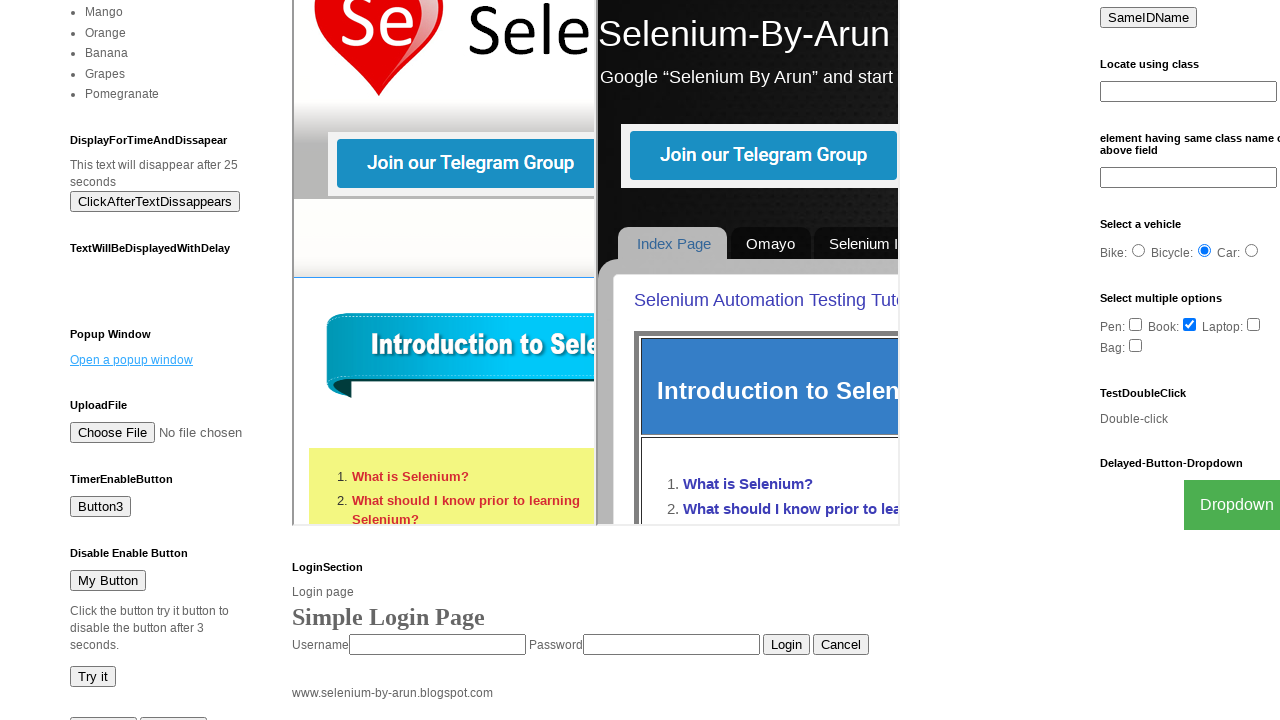

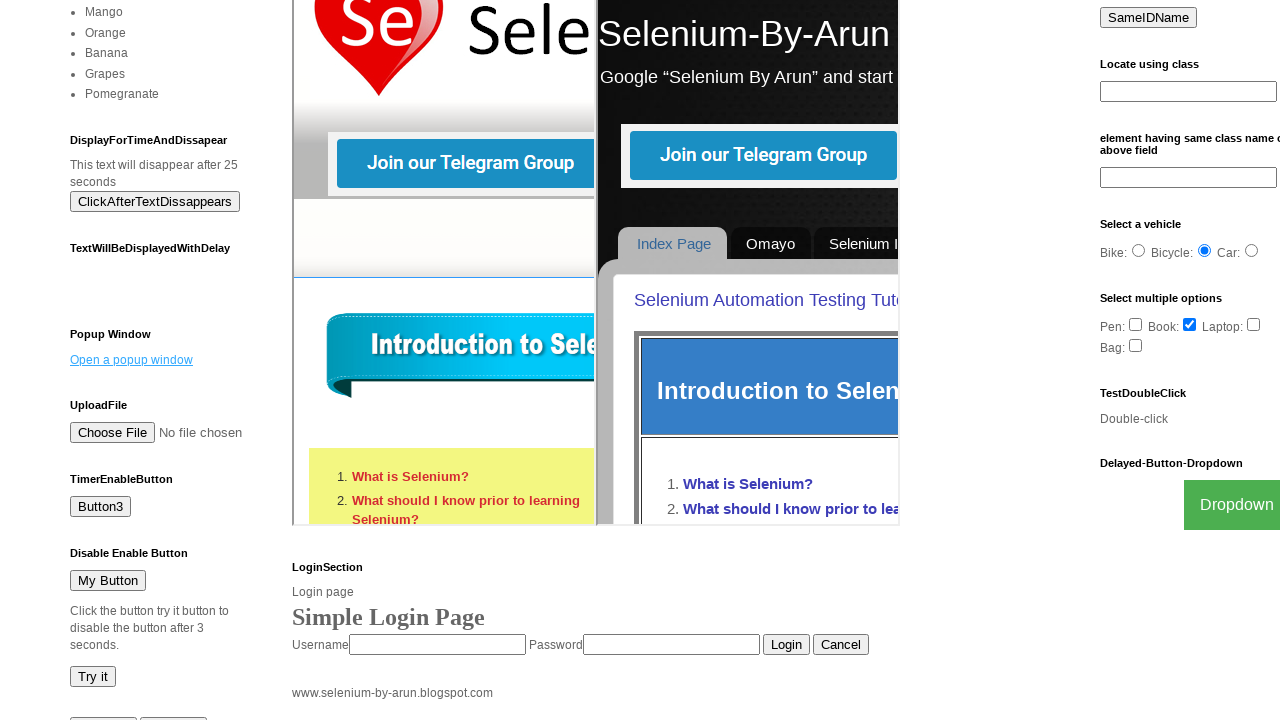